Tests multiple selection from a jQuery combo tree dropdown by selecting multiple specific choices

Starting URL: https://www.jqueryscript.net/demo/Drop-Down-Combo-Tree/#google_vignette

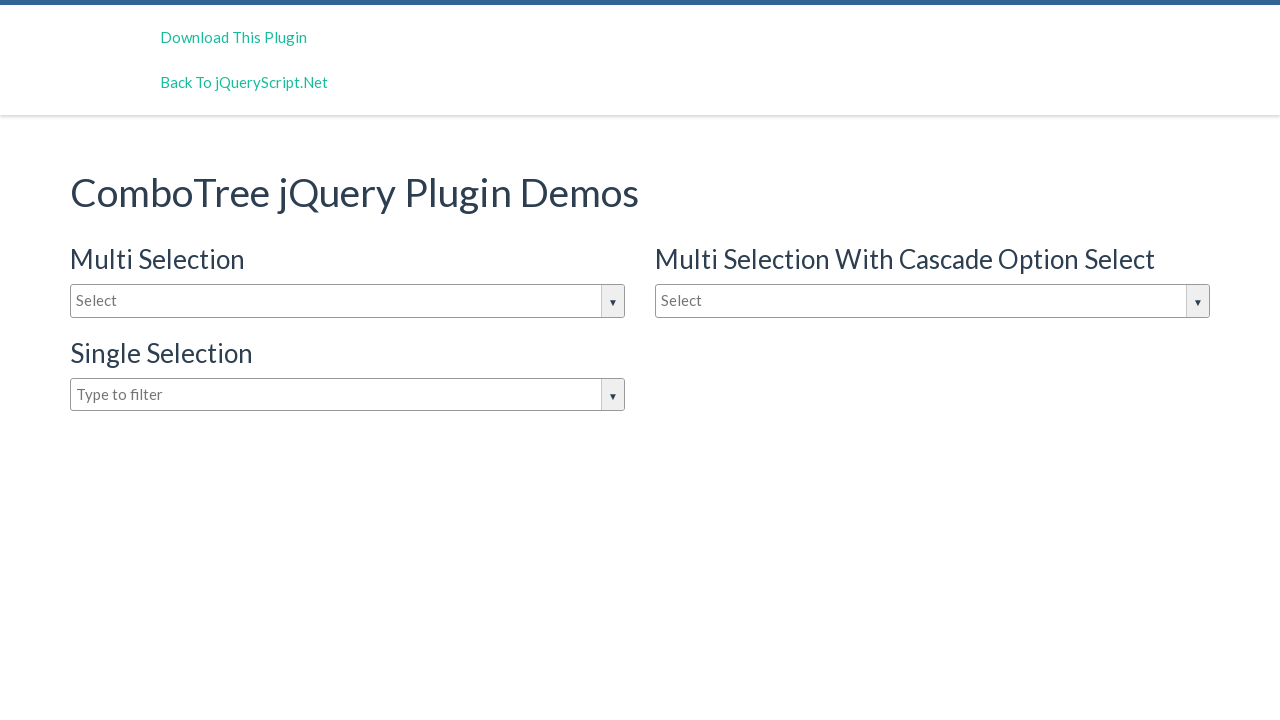

Clicked on combo tree dropdown to open it at (348, 301) on #justAnInputBox
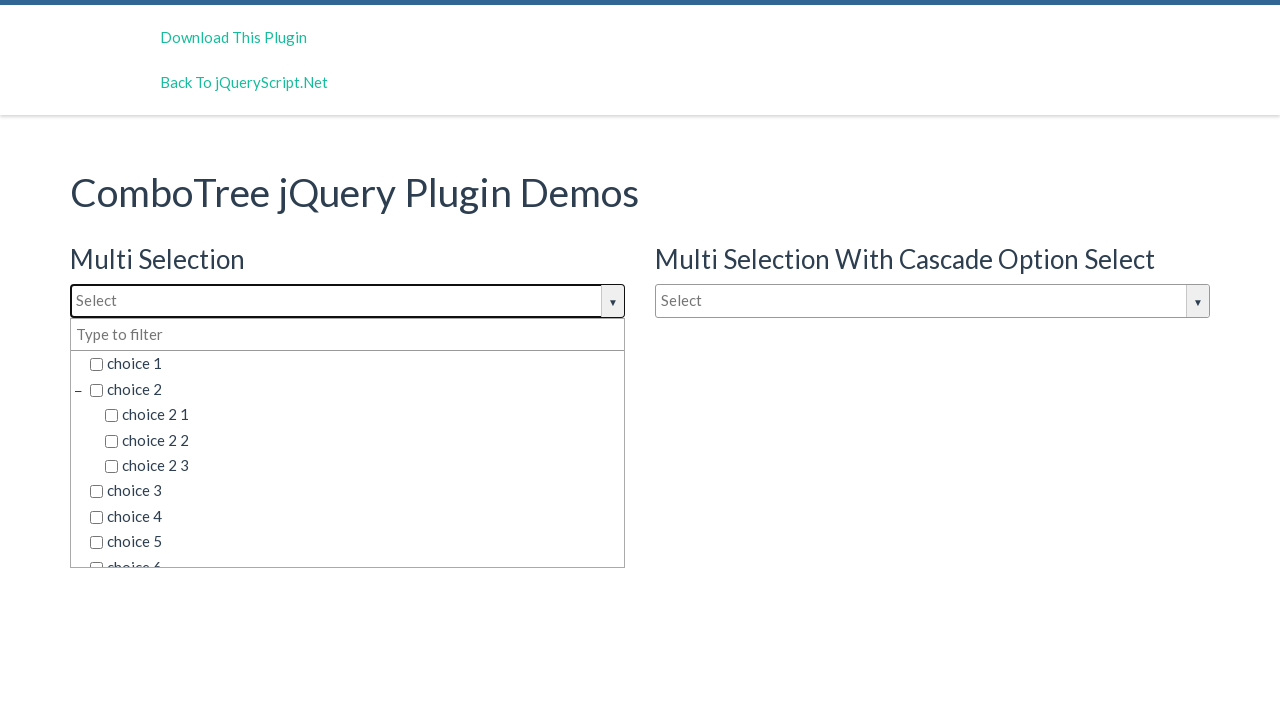

Dropdown options loaded successfully
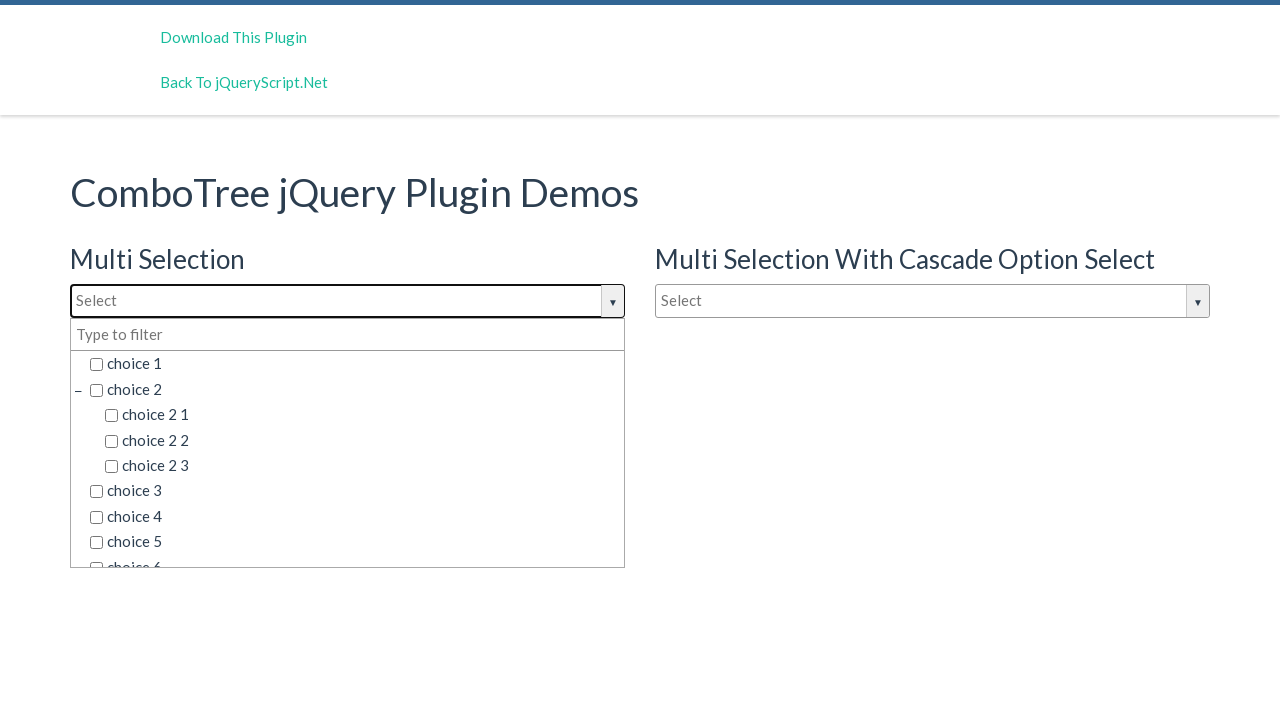

Selected 'choice 1' from dropdown at (355, 364) on span.comboTreeItemTitle:has-text('choice 1')
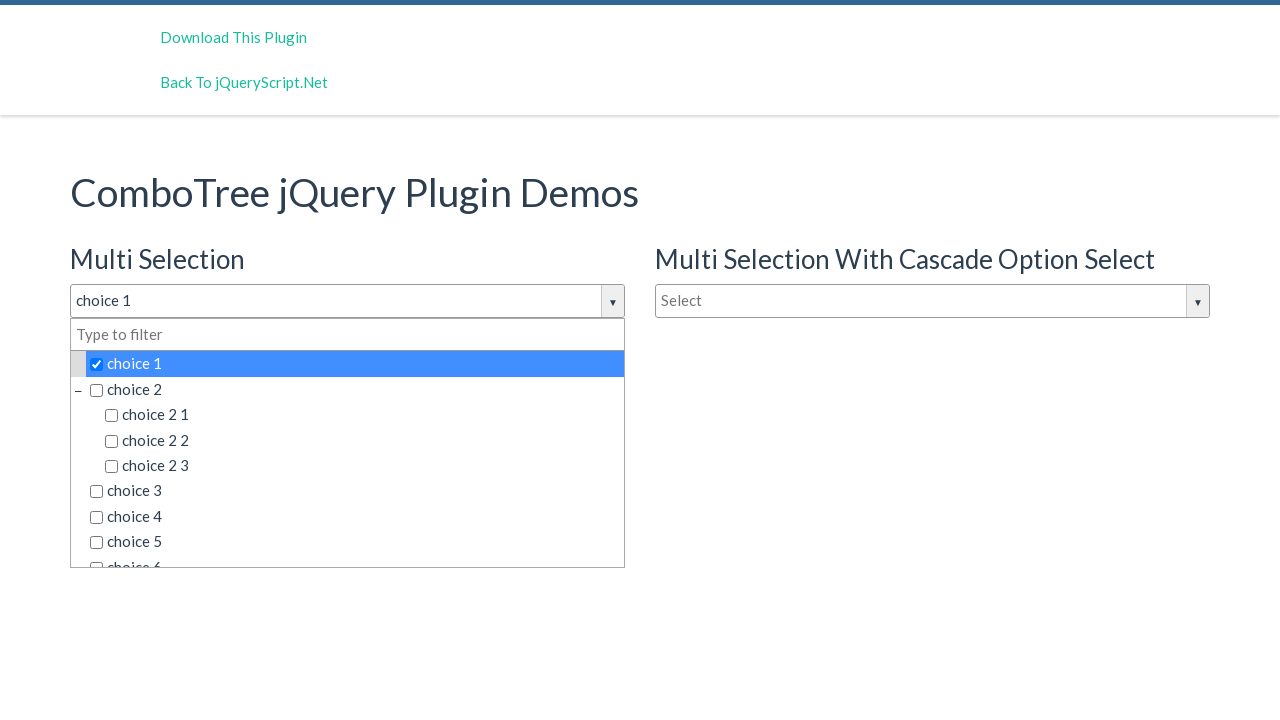

Selected 'choice 3' from dropdown at (355, 491) on span.comboTreeItemTitle:has-text('choice 3')
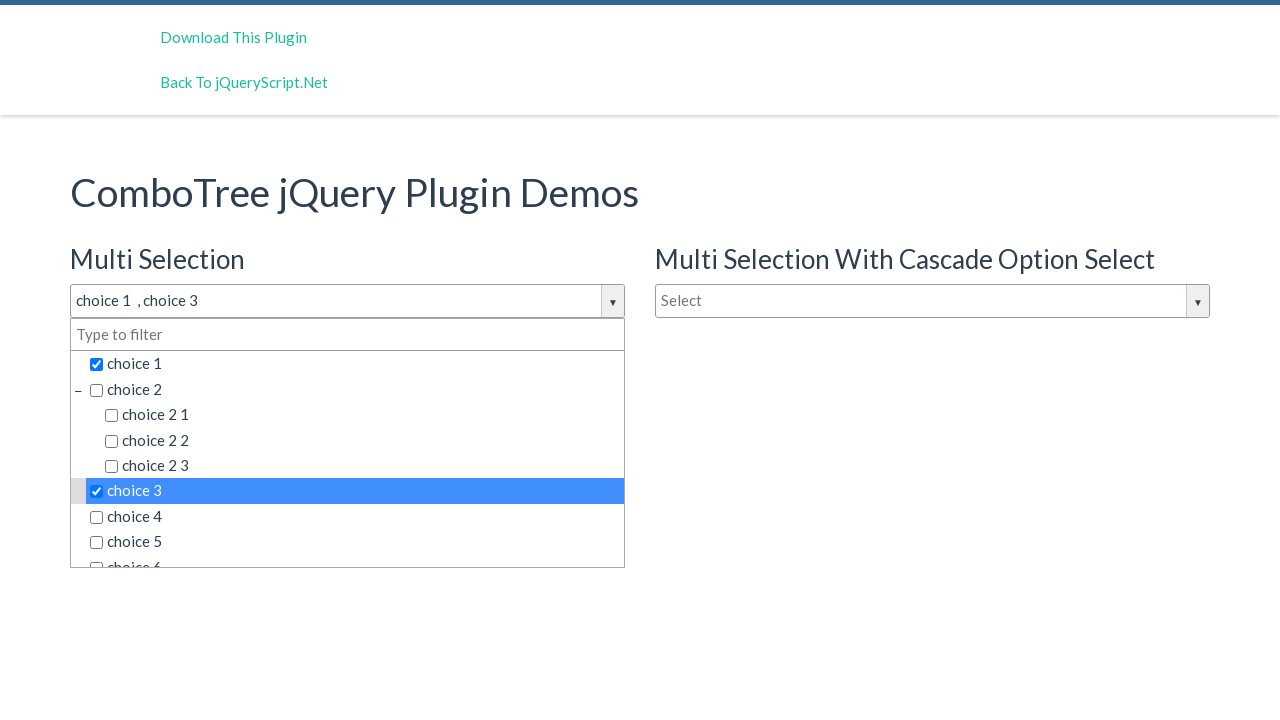

Selected 'choice 4' from dropdown at (355, 517) on span.comboTreeItemTitle:has-text('choice 4')
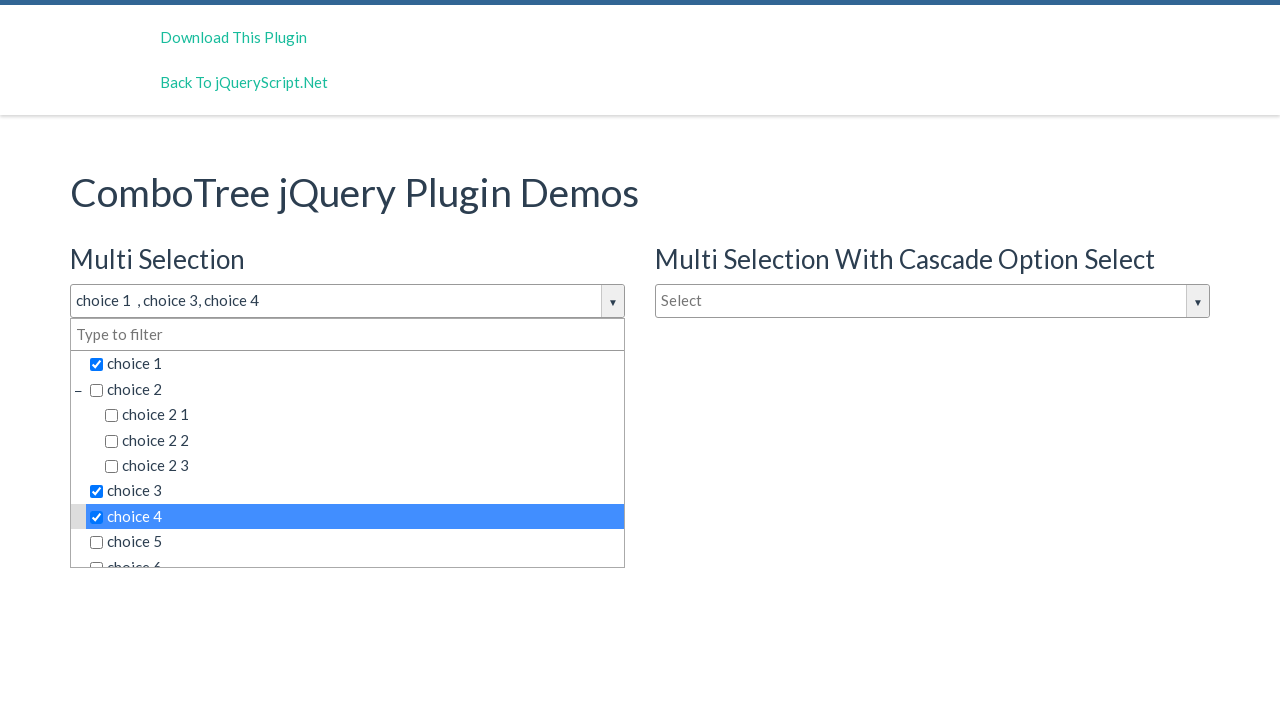

Selected 'choice 6 2 2' from dropdown at (370, 503) on span.comboTreeItemTitle:has-text('choice 6 2 2')
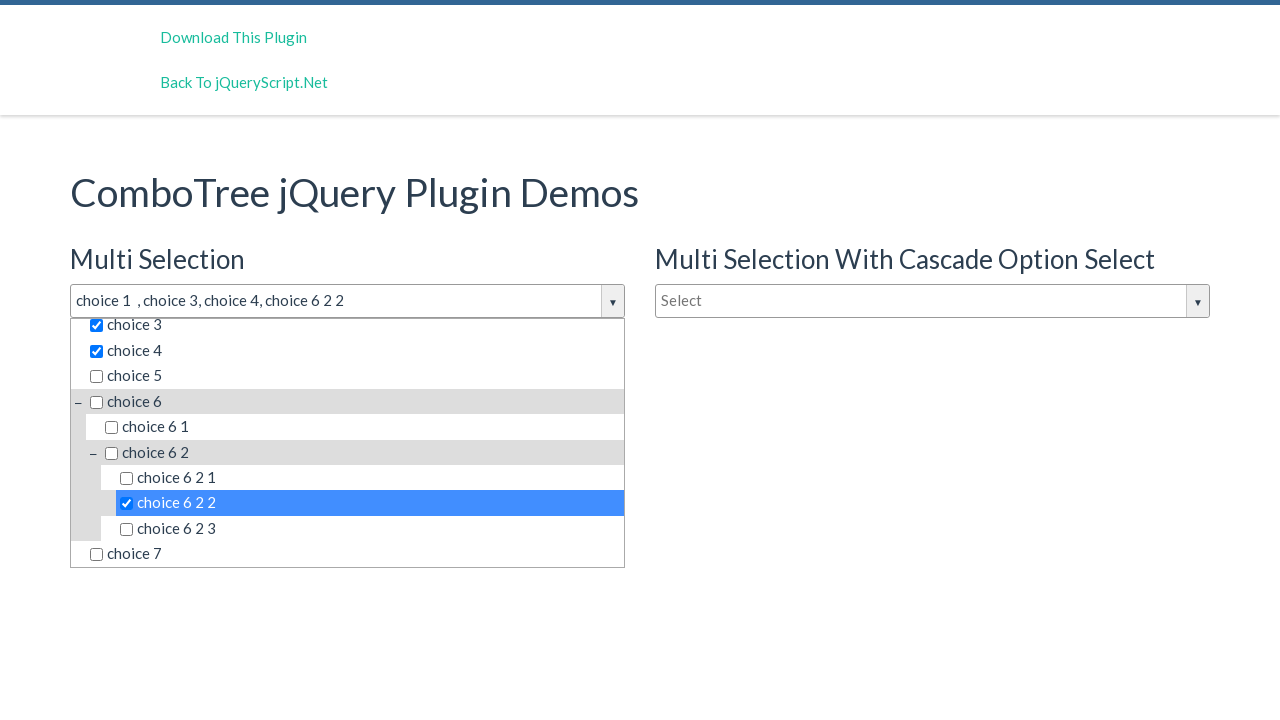

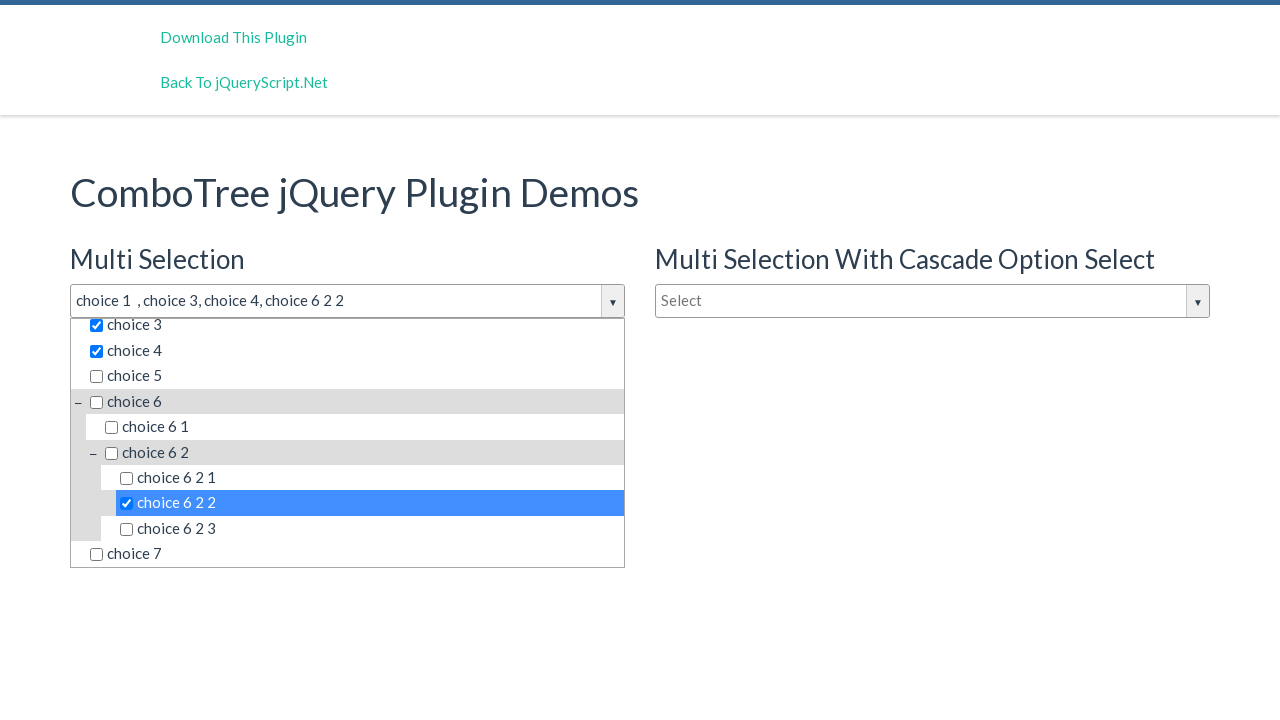